Tests a dynamically loading page element by clicking a start button and waiting for hidden content to become visible

Starting URL: https://the-internet.herokuapp.com/dynamic_loading/1

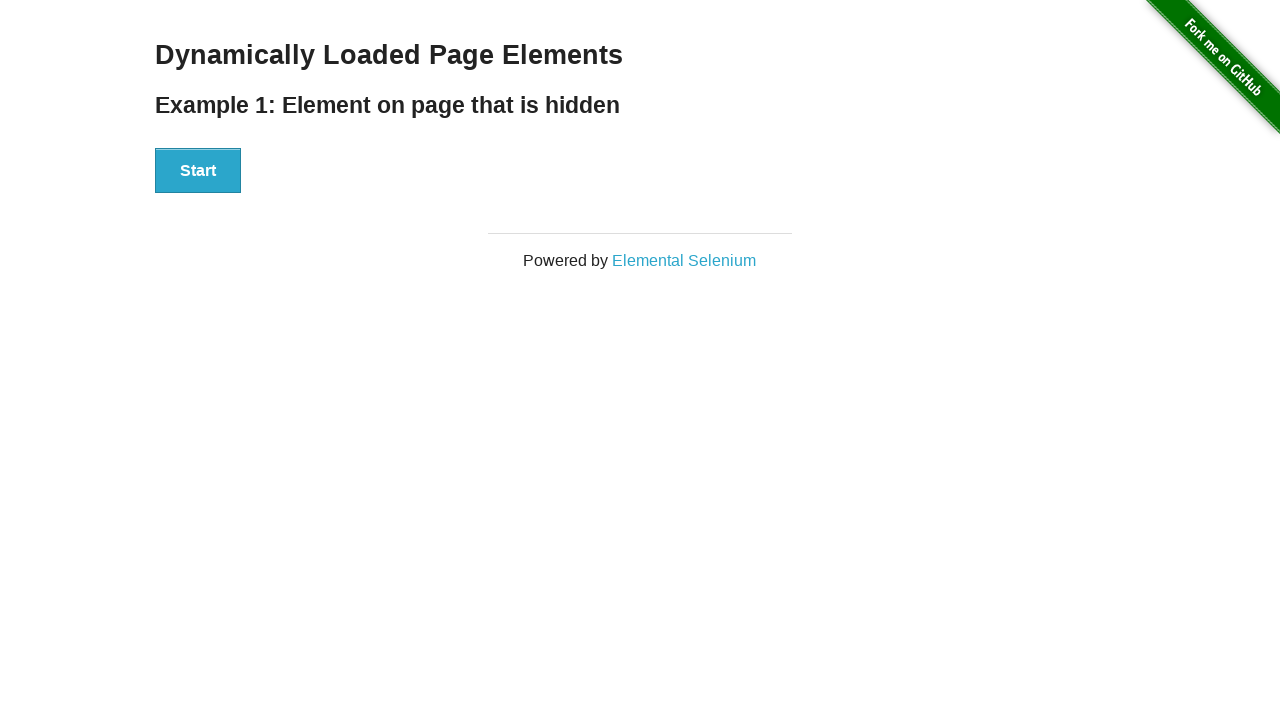

Clicked start button to trigger dynamic loading at (198, 171) on xpath=//div[@id='start']/button
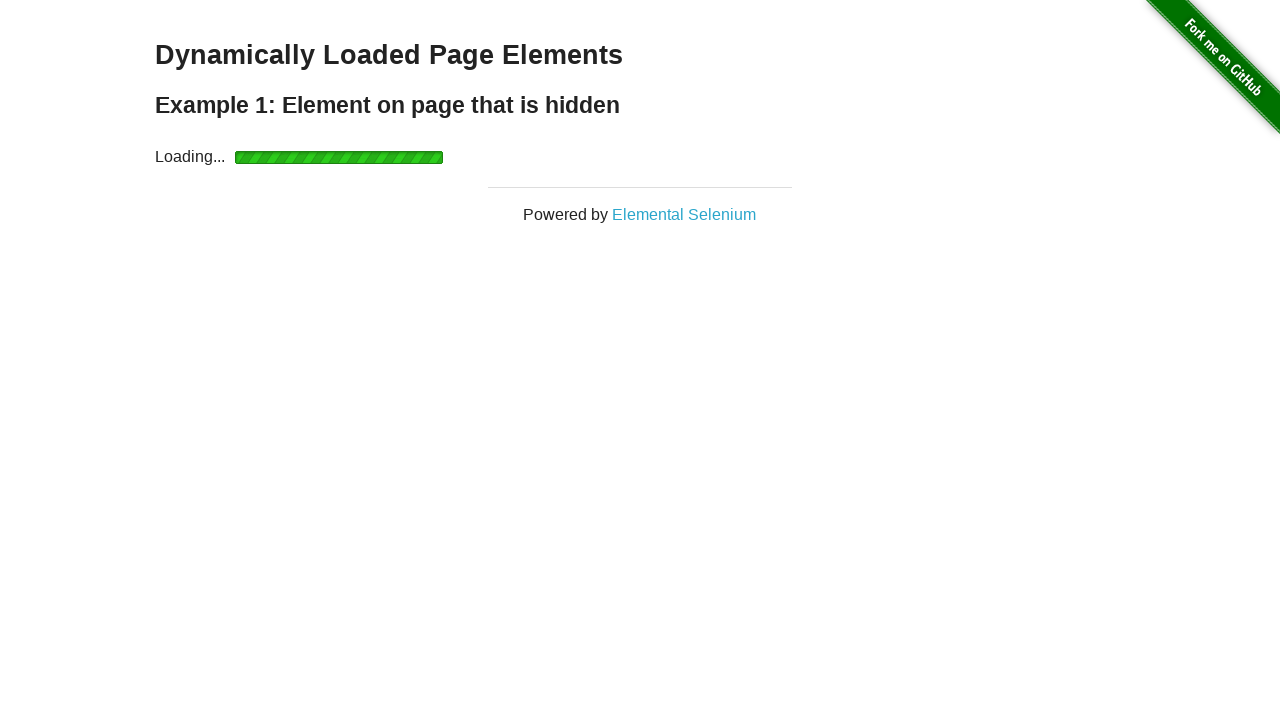

Dynamically loaded content became visible
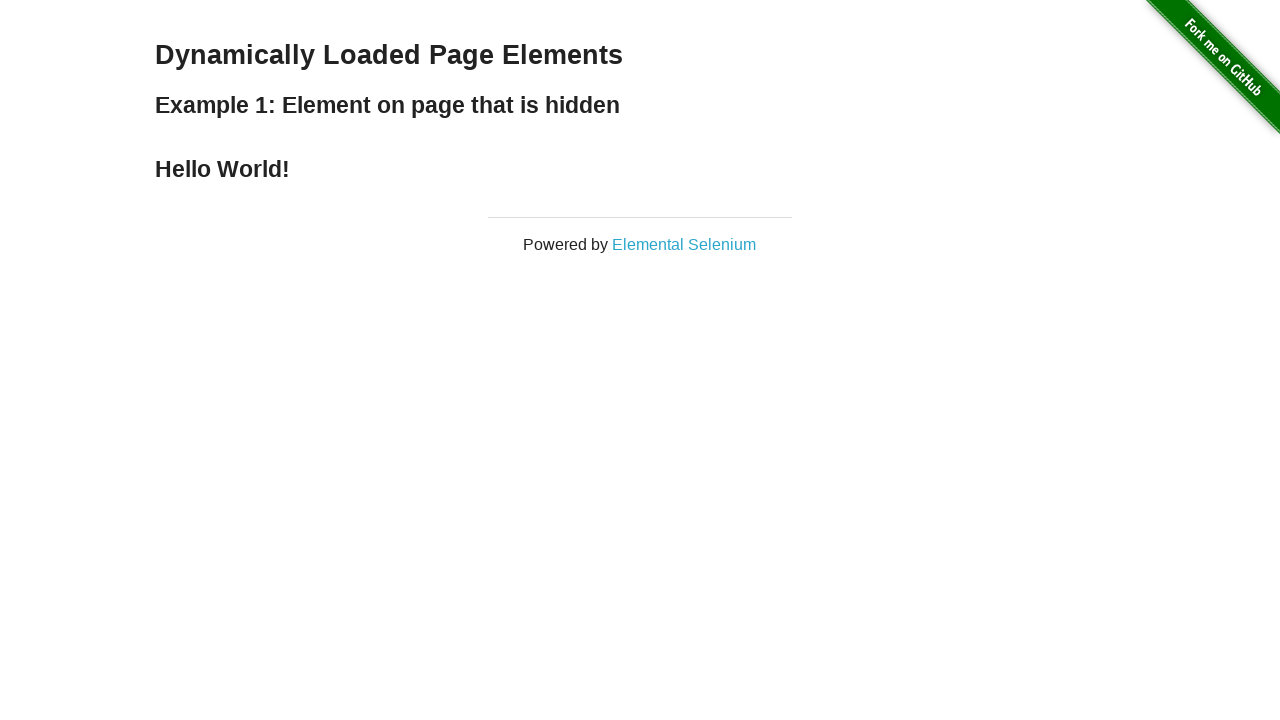

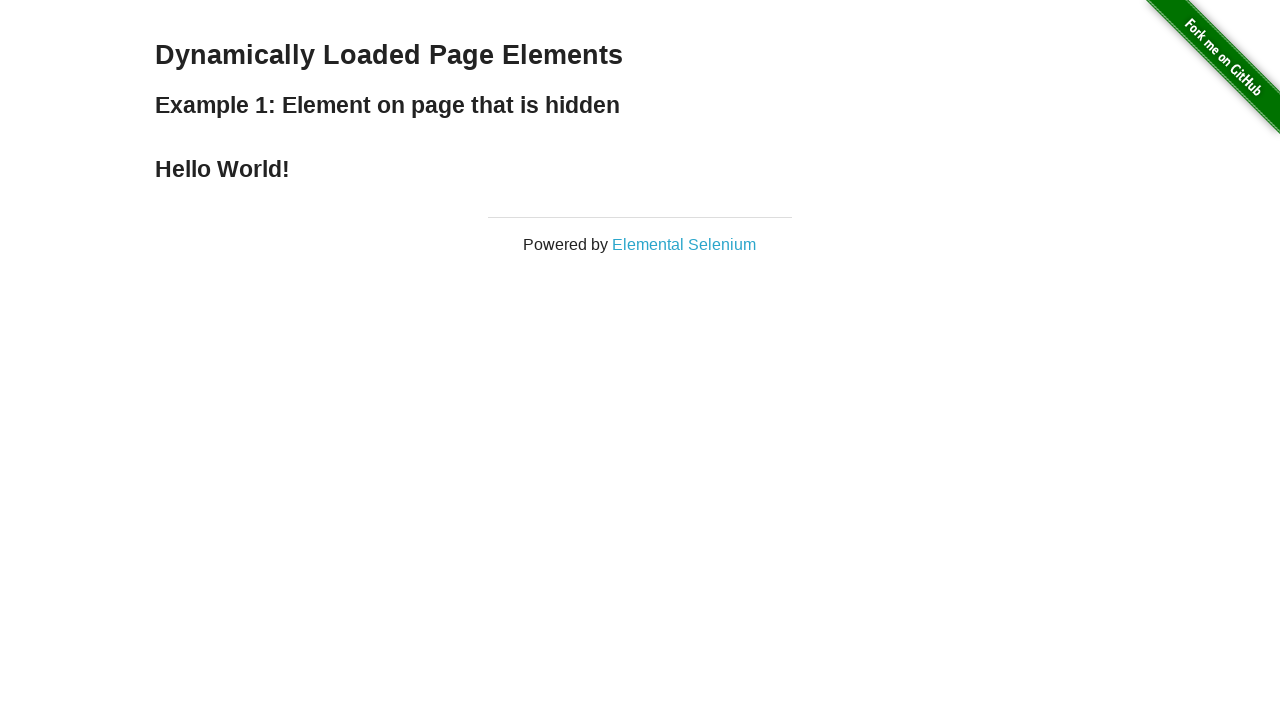